Navigates to The Internet test site and clicks on the first link in the content list (A/B Testing page)

Starting URL: https://the-internet.herokuapp.com/

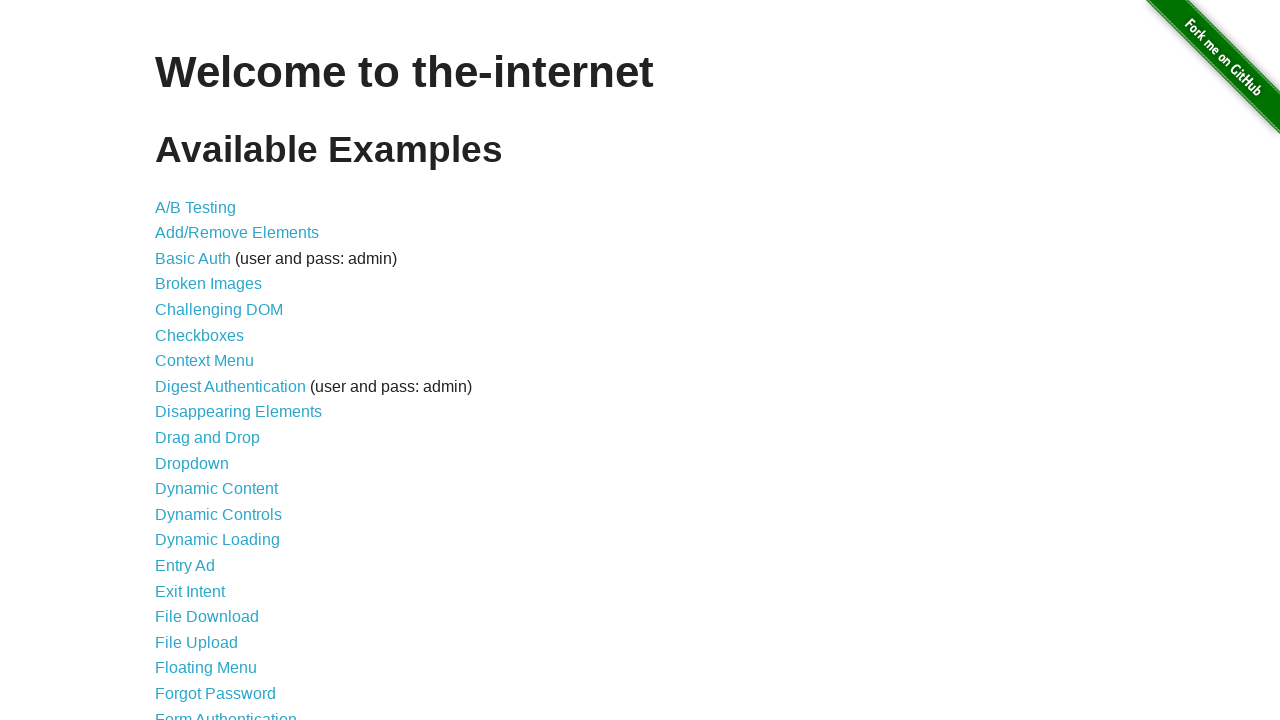

Clicked on the first link in the content list (A/B Testing page) at (196, 207) on xpath=//*[@id="content"]/ul/li[1]/a
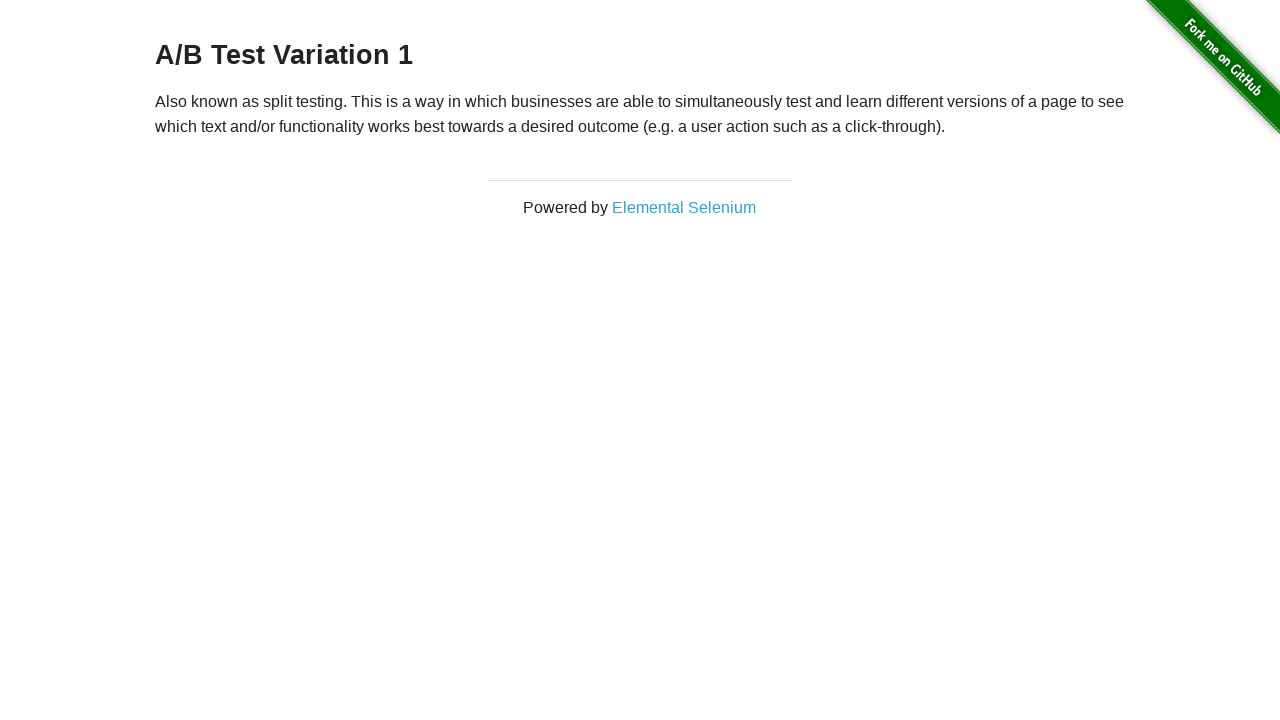

Waited for page to load (domcontentloaded state)
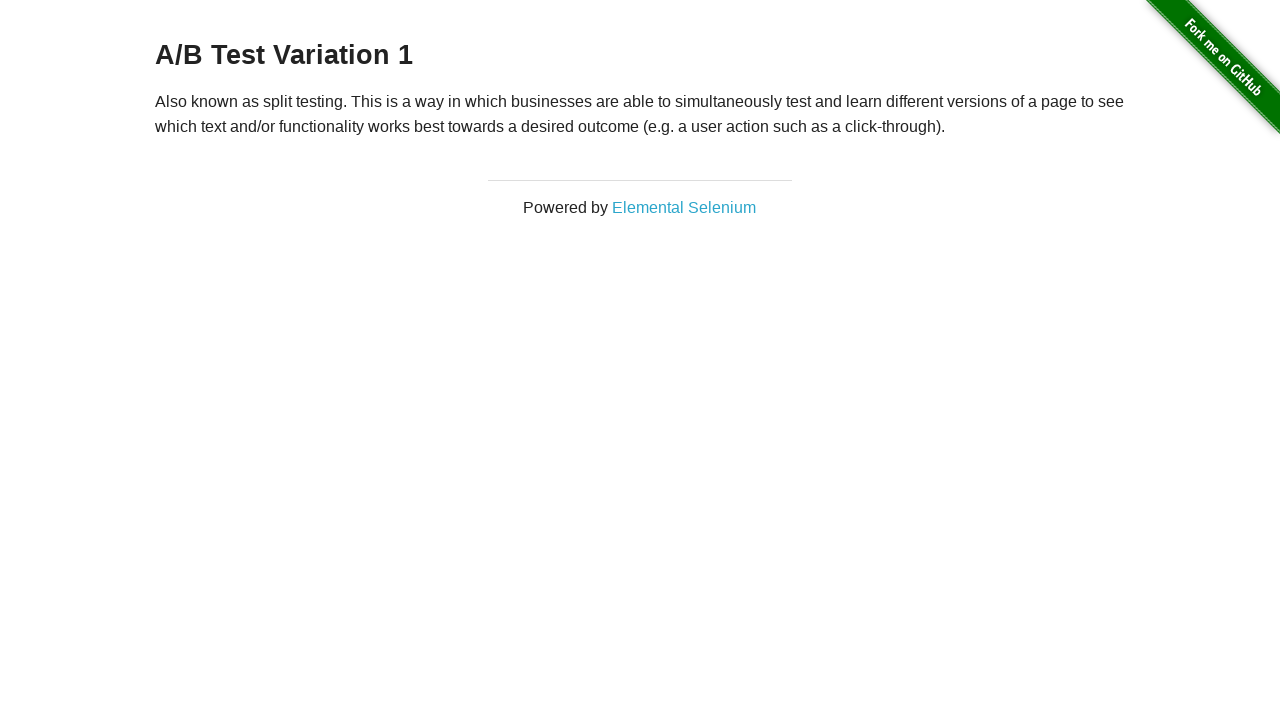

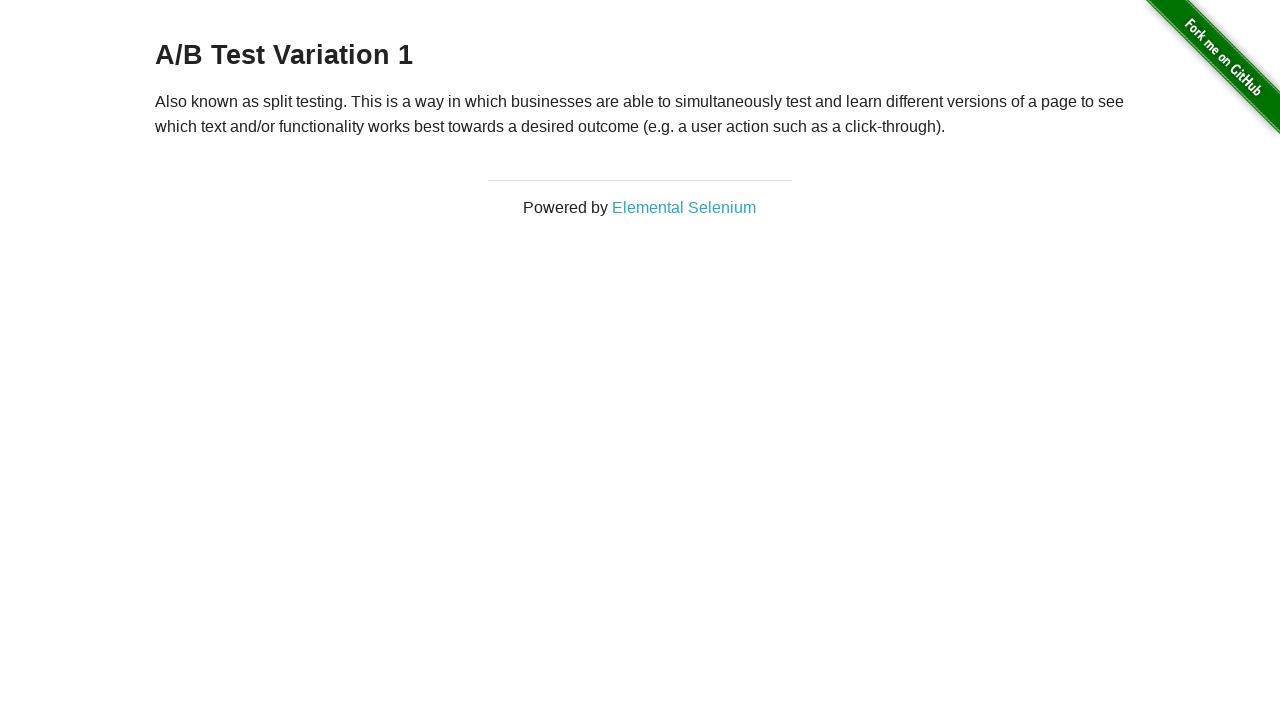